Navigates to the registration page and verifies it loads correctly

Starting URL: https://practicesoftwaretesting.com/auth/register

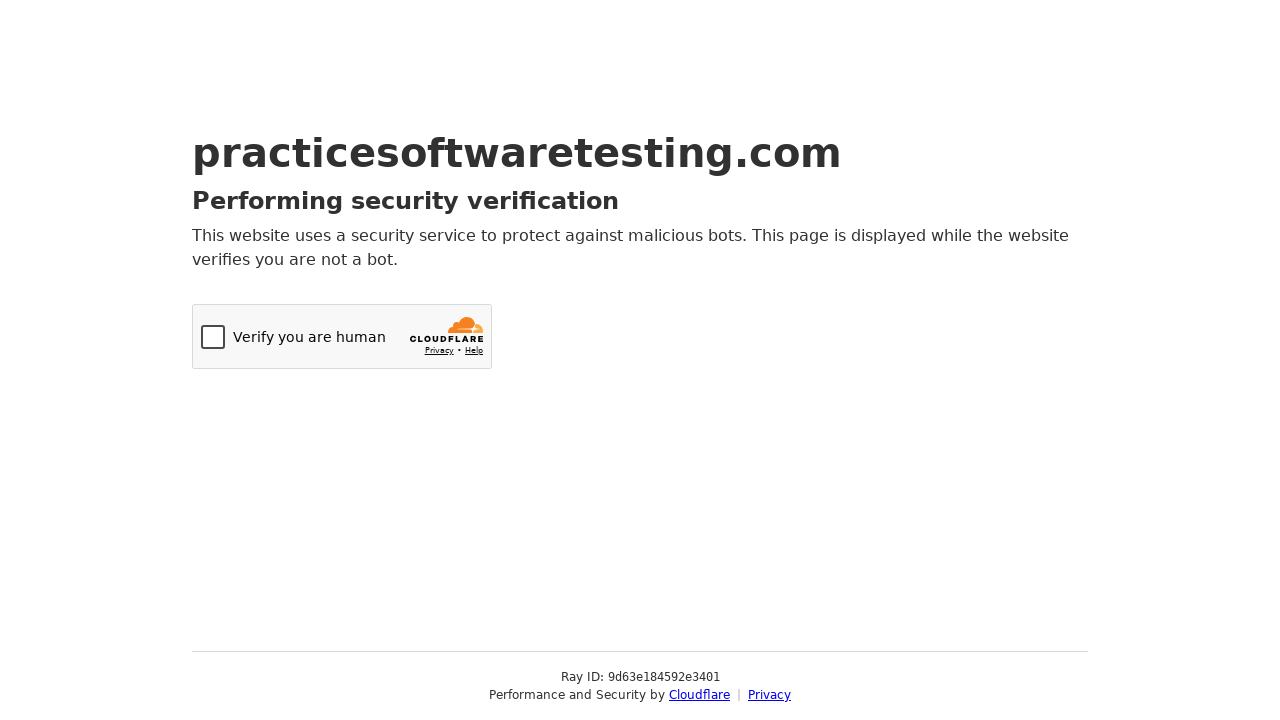

Navigated to registration page
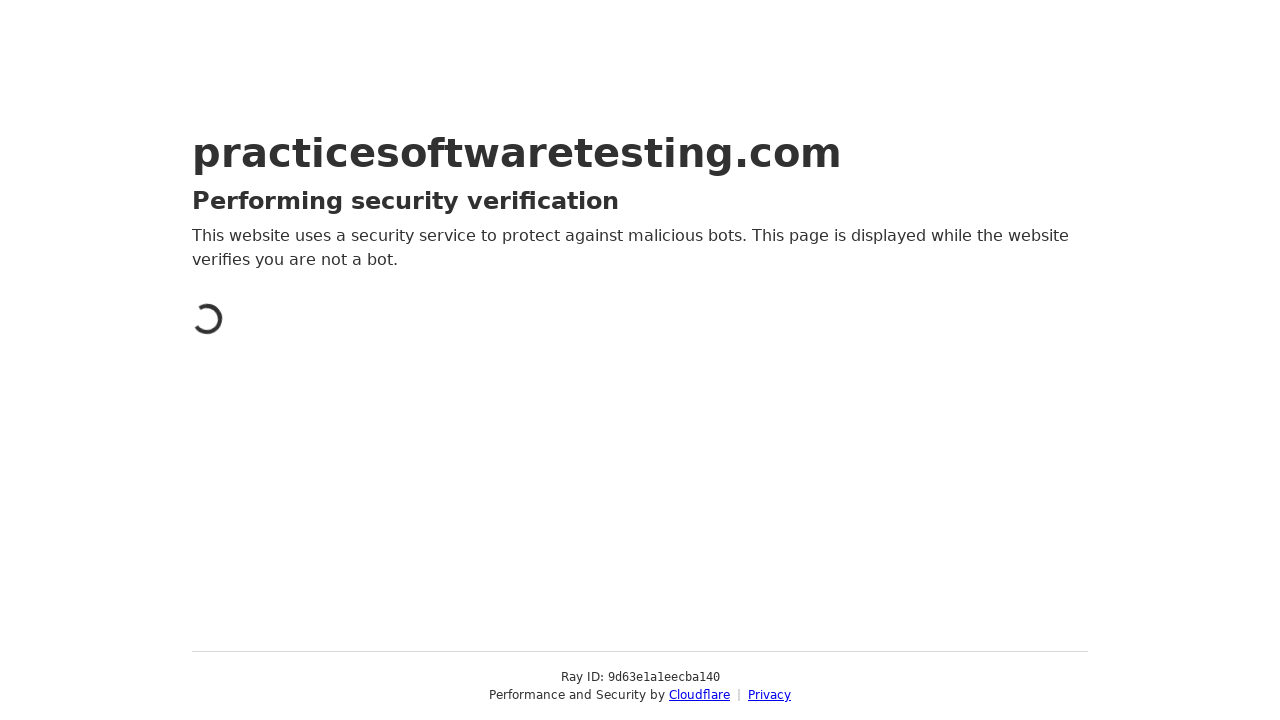

Waited for h1 heading to load
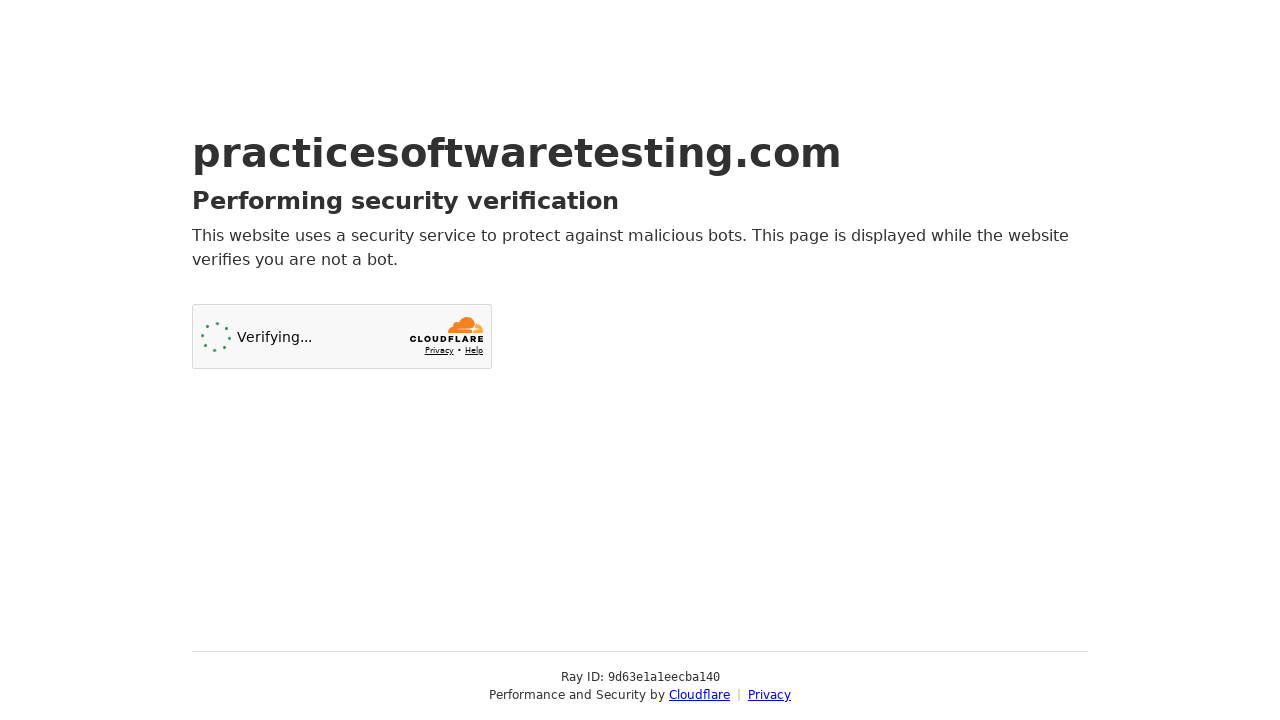

Verified h1 heading is visible
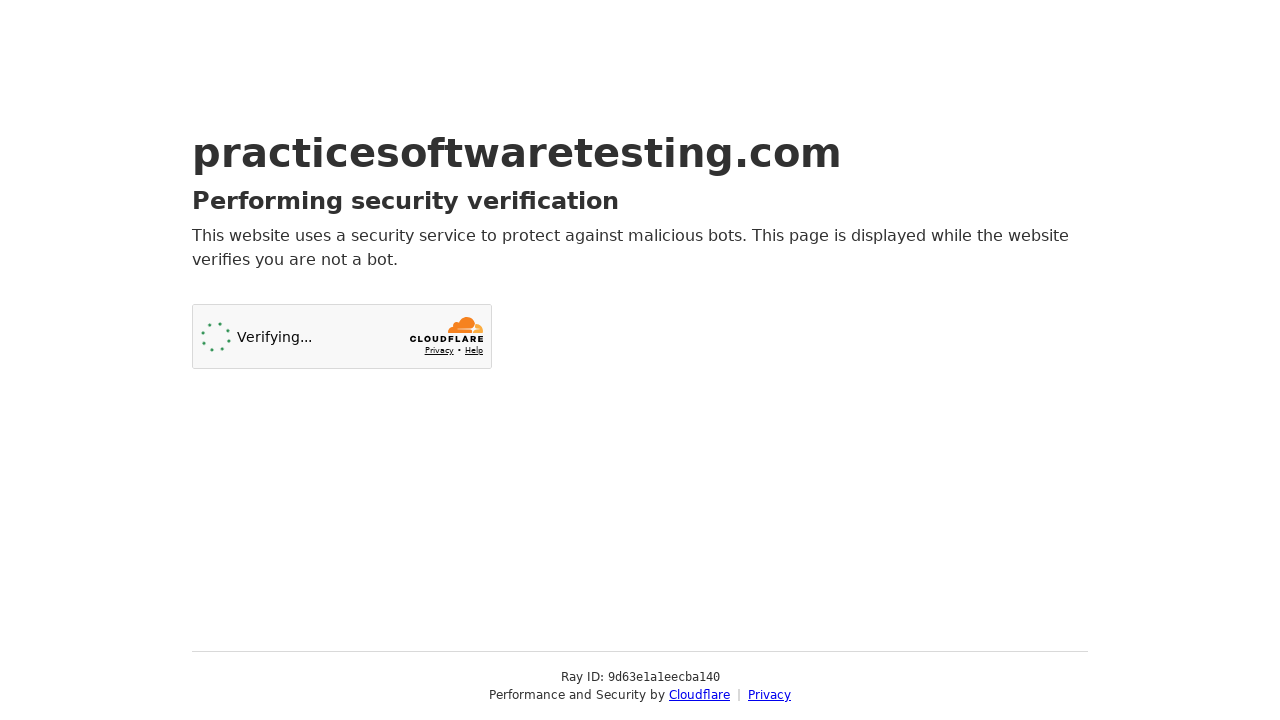

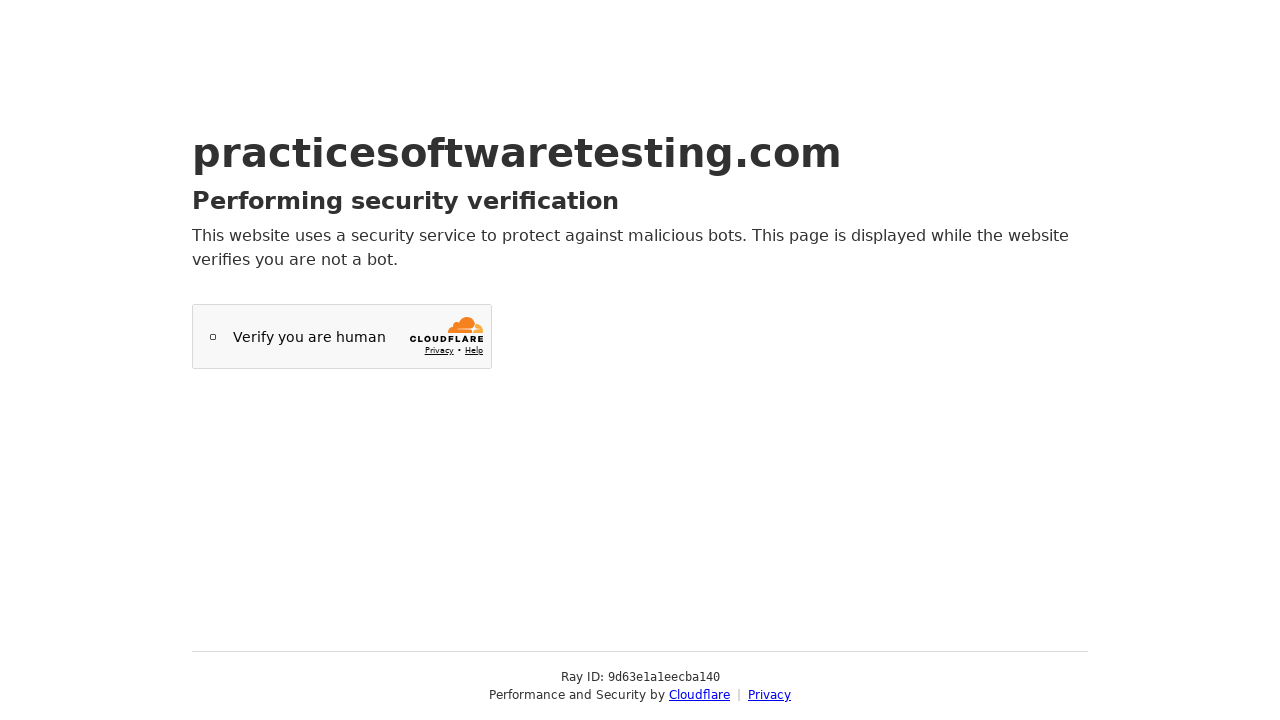